Tests browser window management by clicking buttons that open new tabs, windows, and message windows

Starting URL: https://demoqa.com/browser-windows

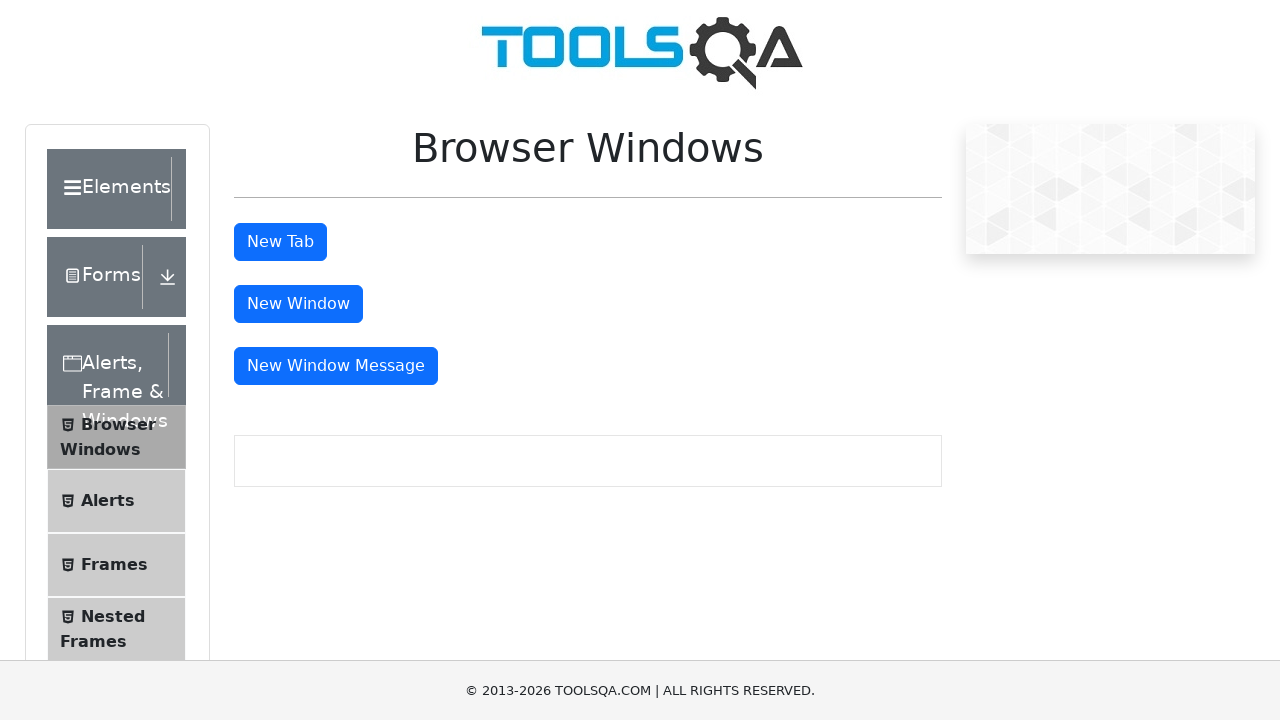

Clicked new tab button at (280, 242) on #tabButton
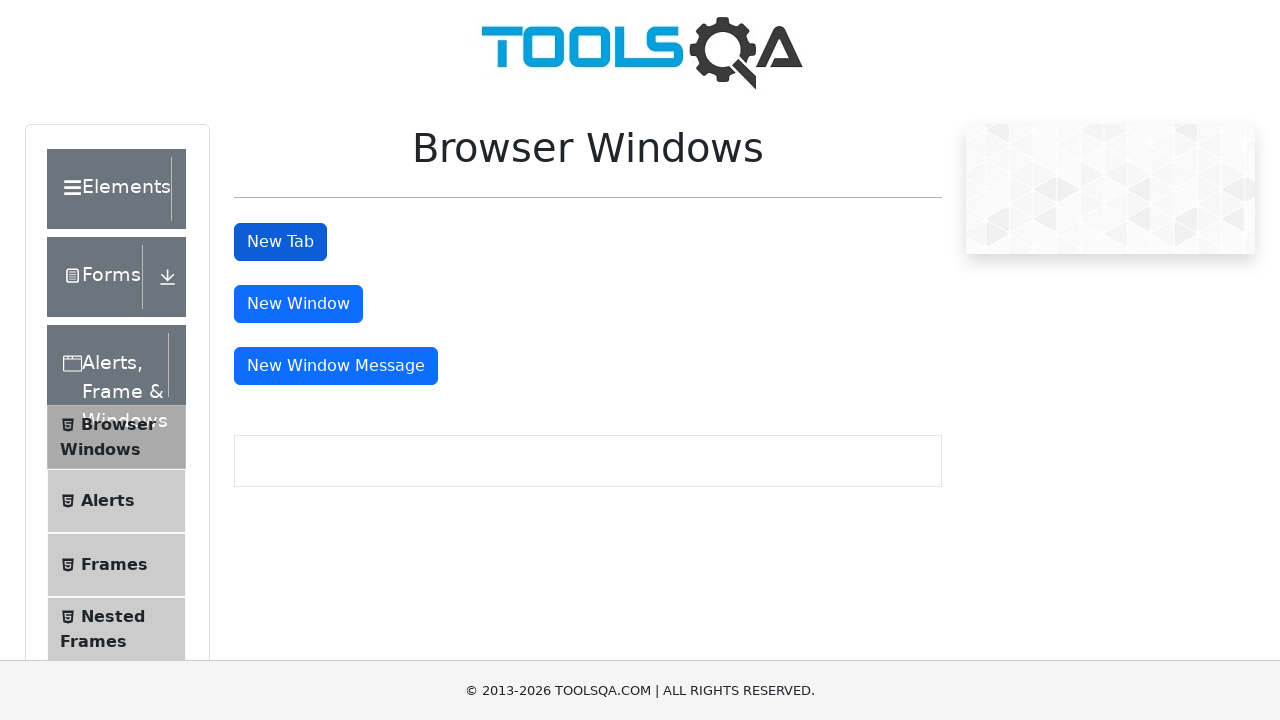

Clicked new window button at (298, 304) on #windowButton
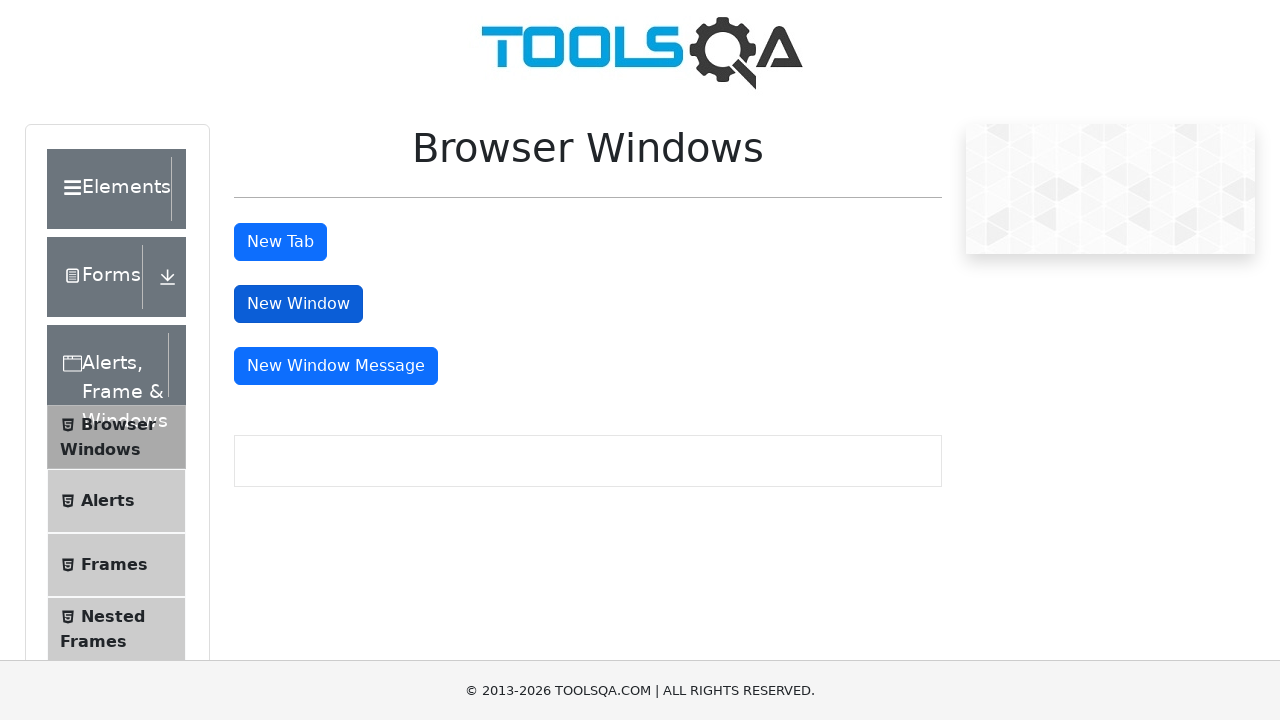

Clicked message window button at (336, 366) on #messageWindowButton
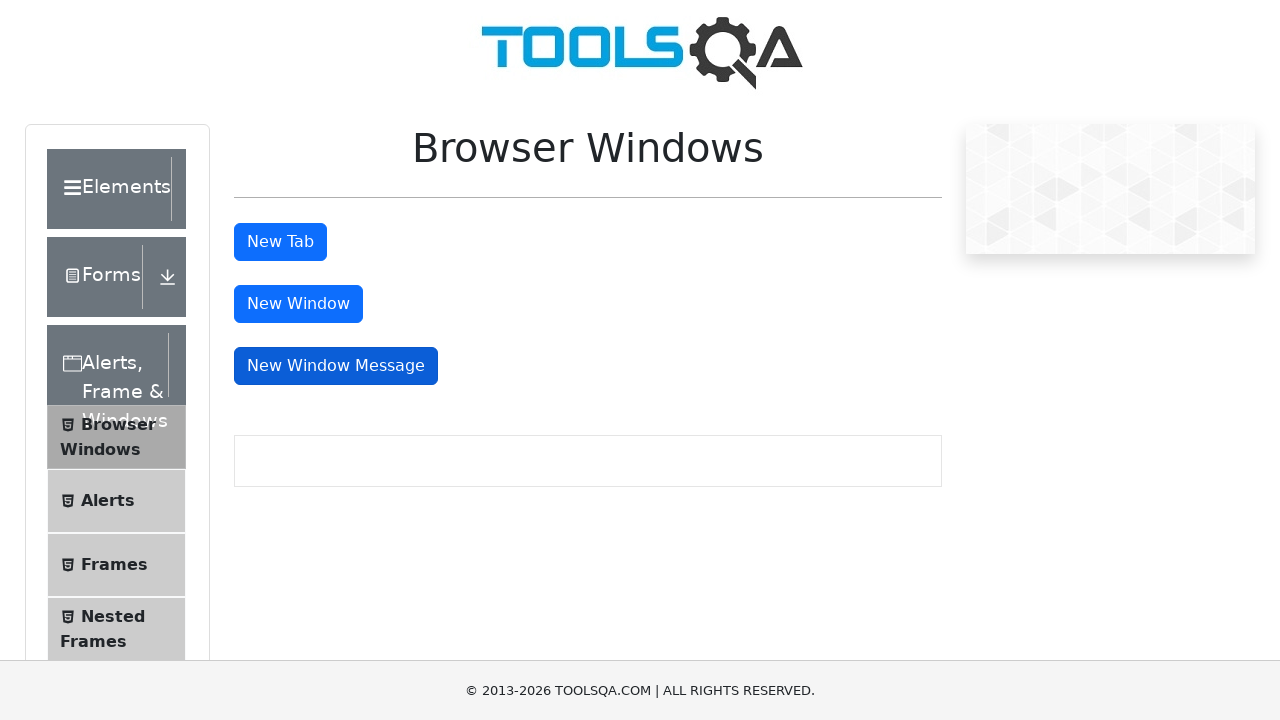

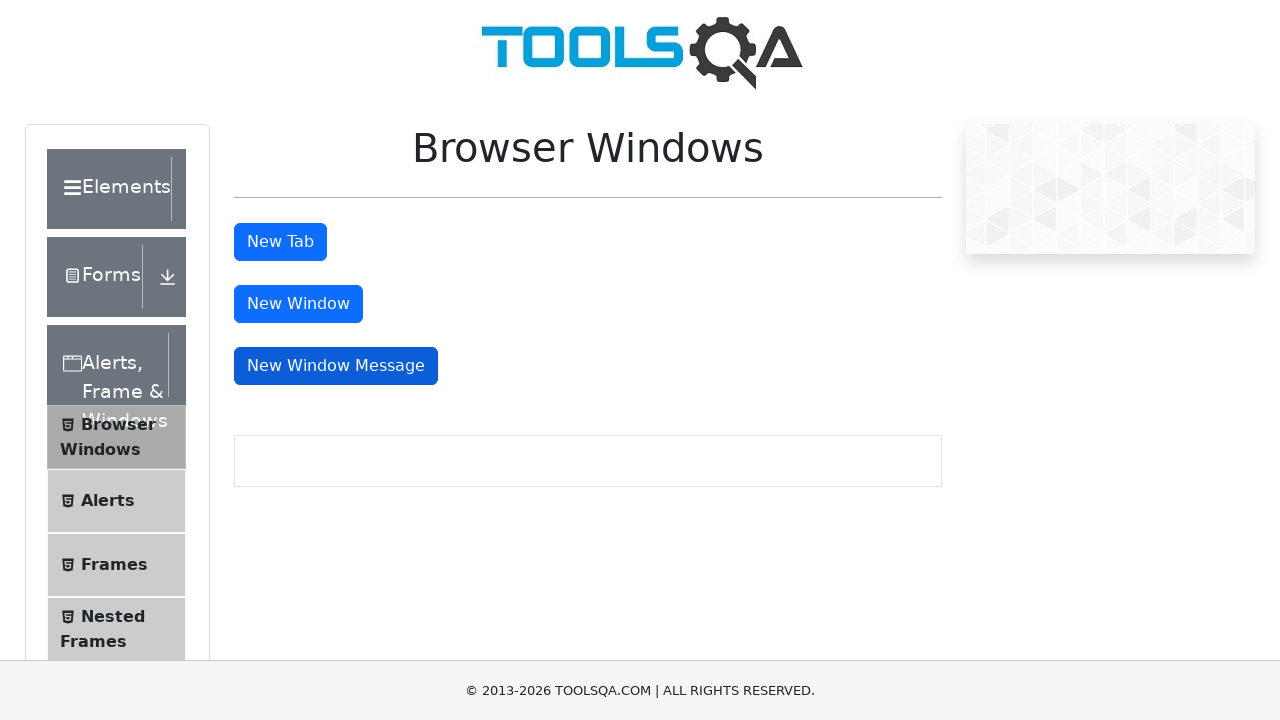